Tests iframe handling on LeafGround by switching to frames and clicking buttons inside regular and nested frames

Starting URL: https://www.leafground.com/frame.xhtml

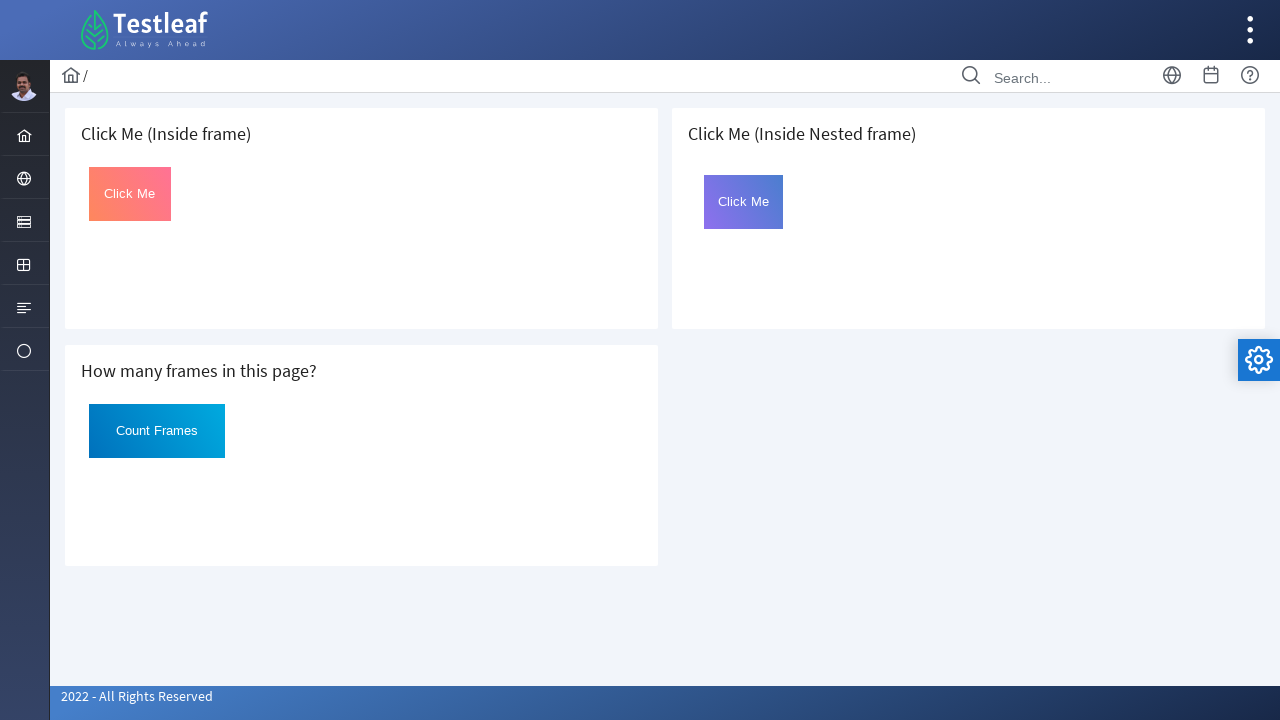

Clicked button inside first iframe at (130, 194) on iframe >> nth=0 >> internal:control=enter-frame >> button#Click
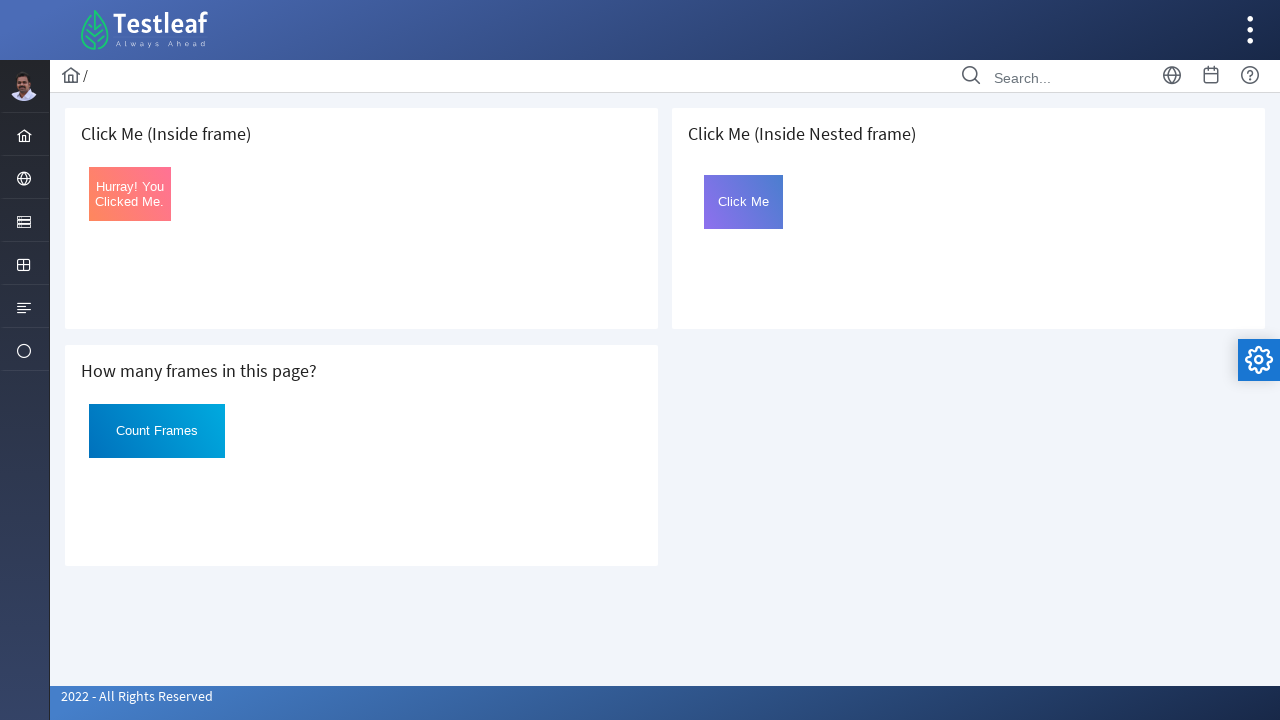

Located parent iframe for nested frame
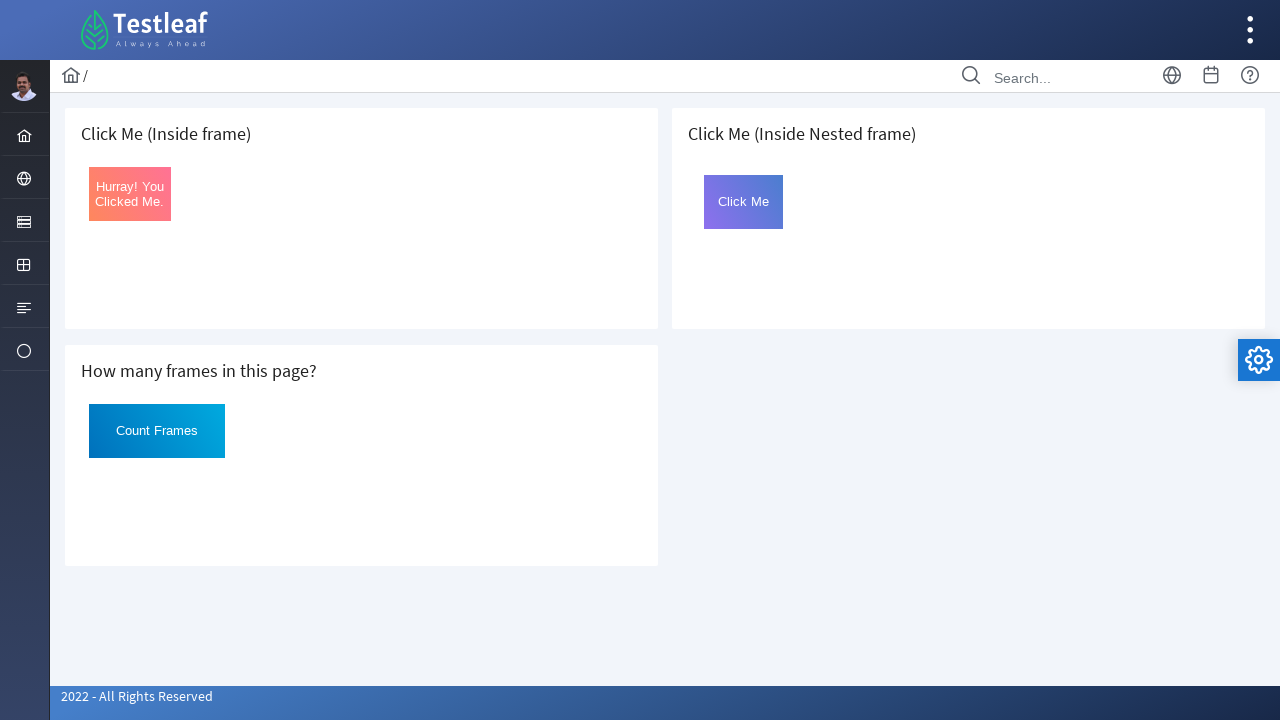

Located nested iframe with name 'frame2'
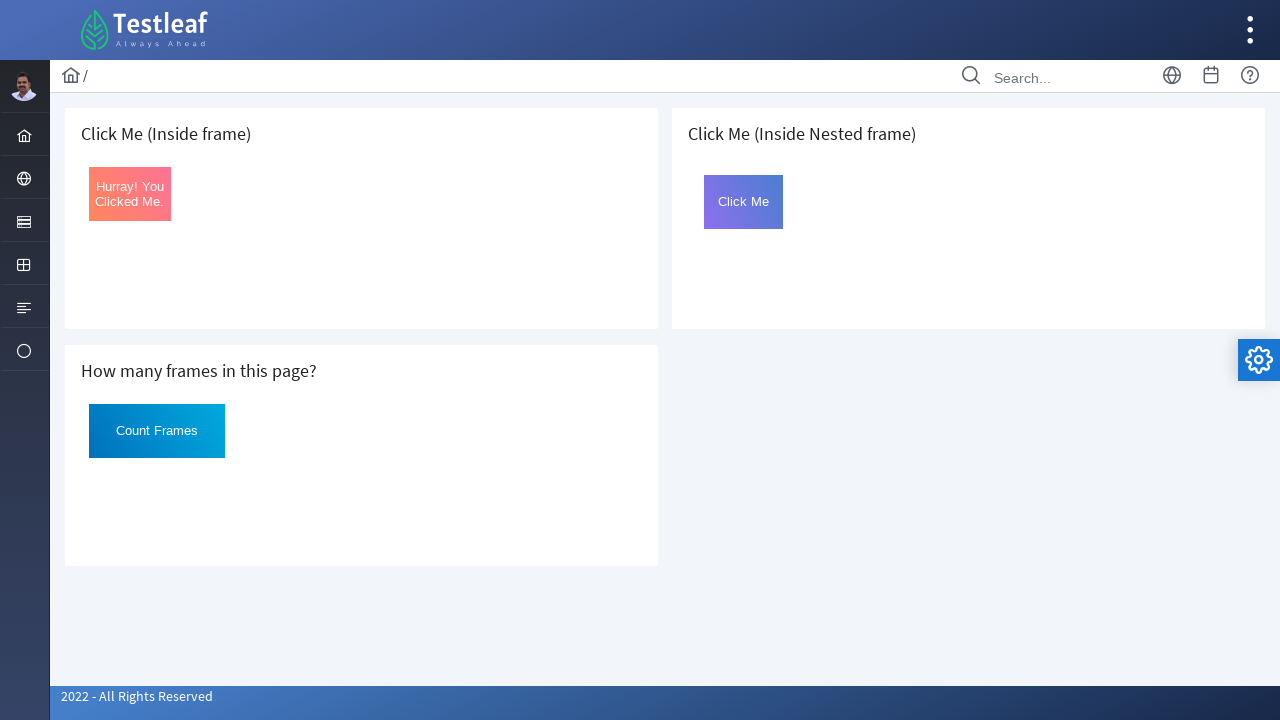

Clicked button inside nested iframe at (744, 202) on xpath=//h5[contains(text(), 'Click Me (Inside Nested frame)')]/following-sibling
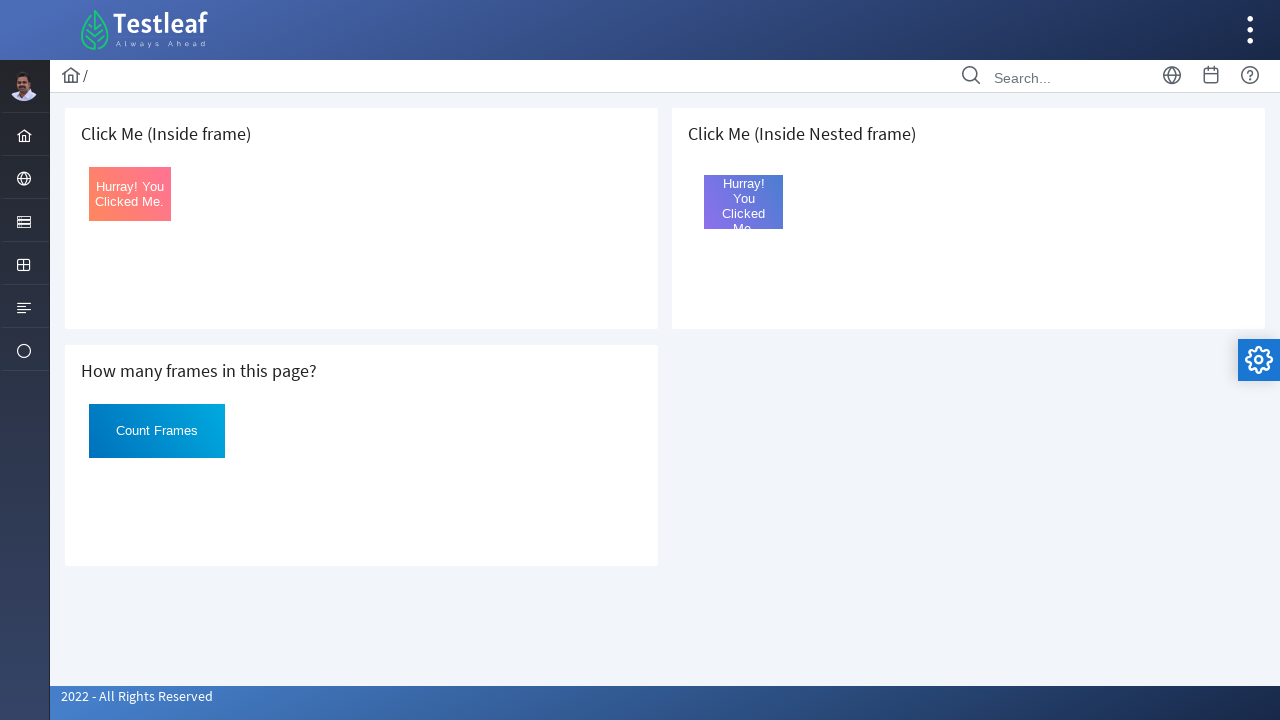

Waited for action to complete (1000ms timeout)
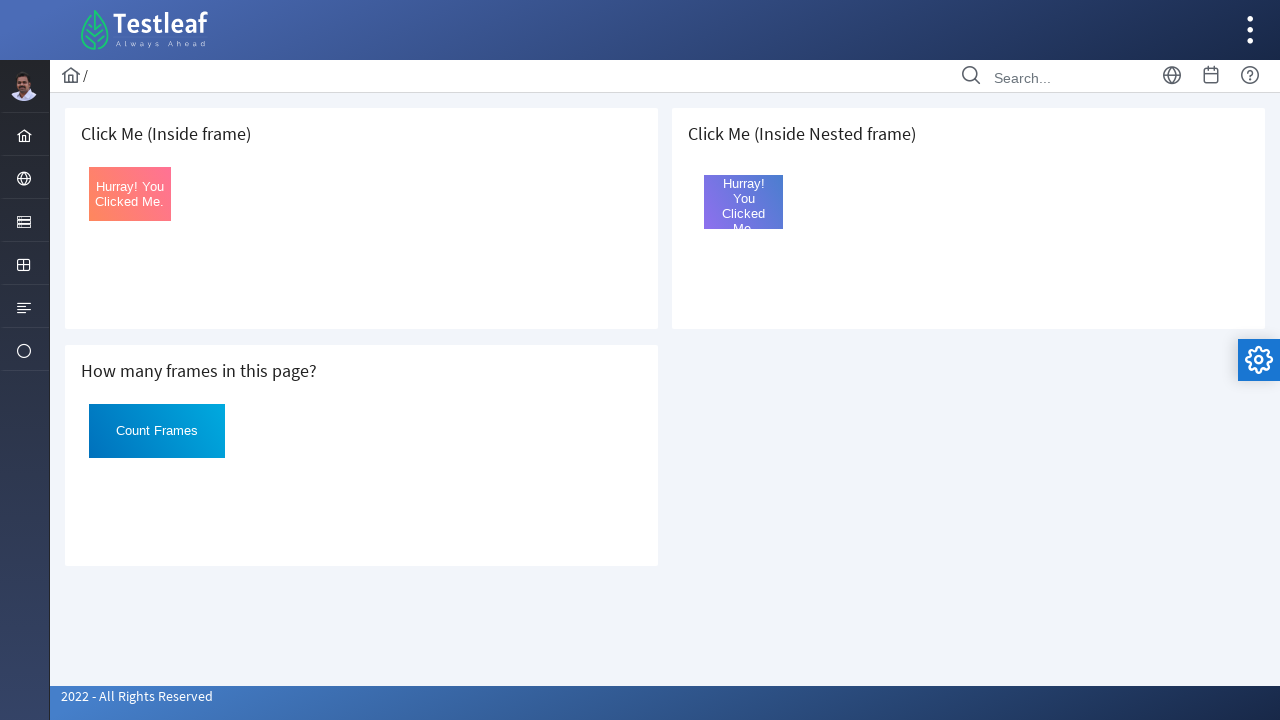

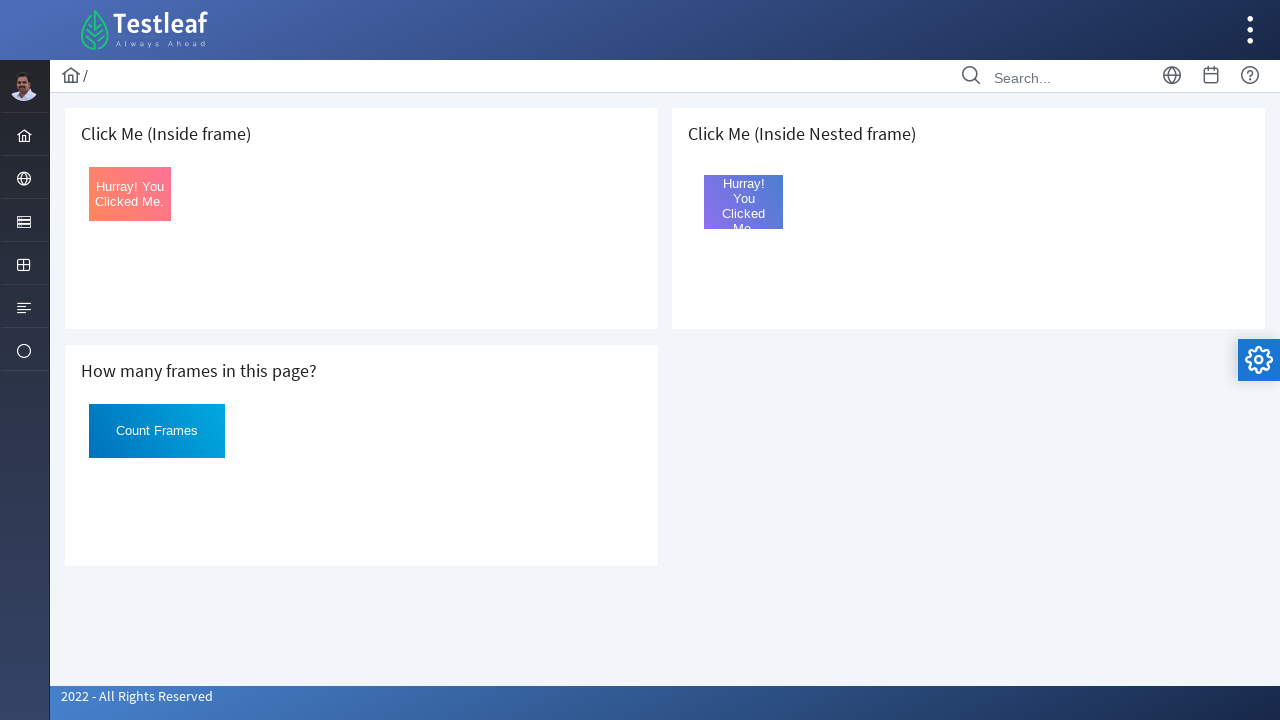